Tests login form validation when only username is provided, verifying password required error

Starting URL: https://www.saucedemo.com/

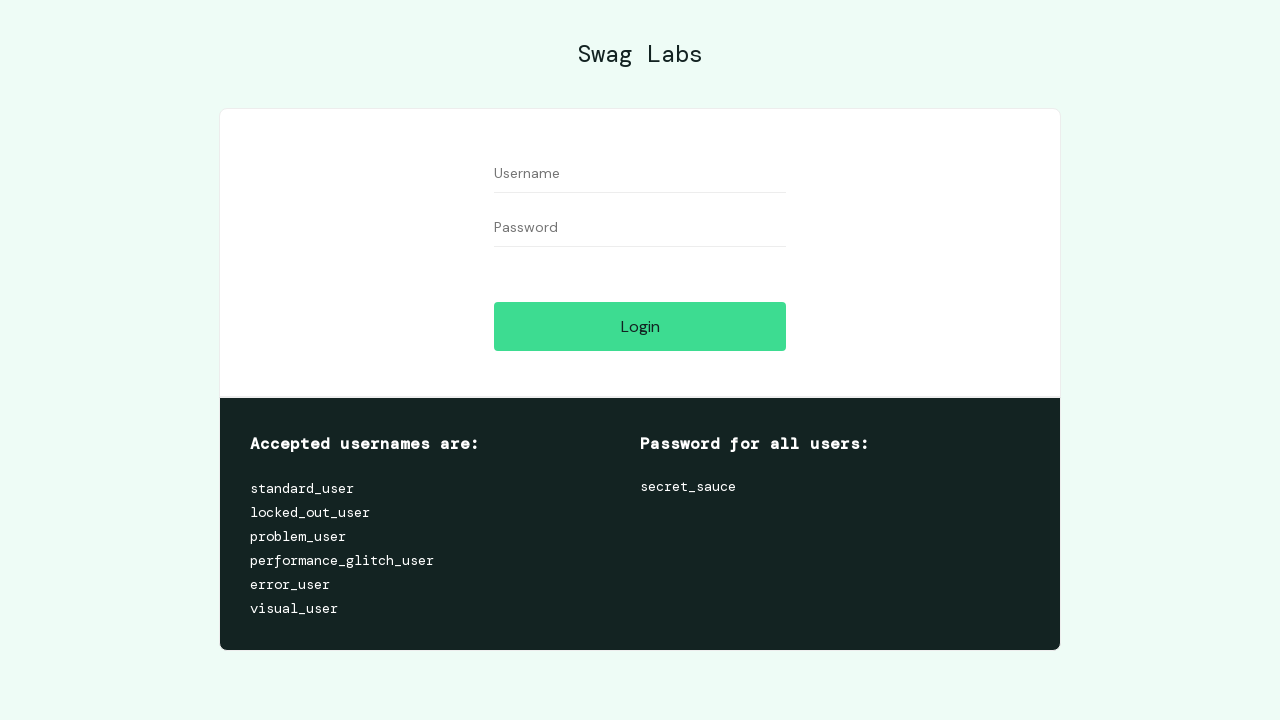

Filled username field with 'testuser123' on #user-name
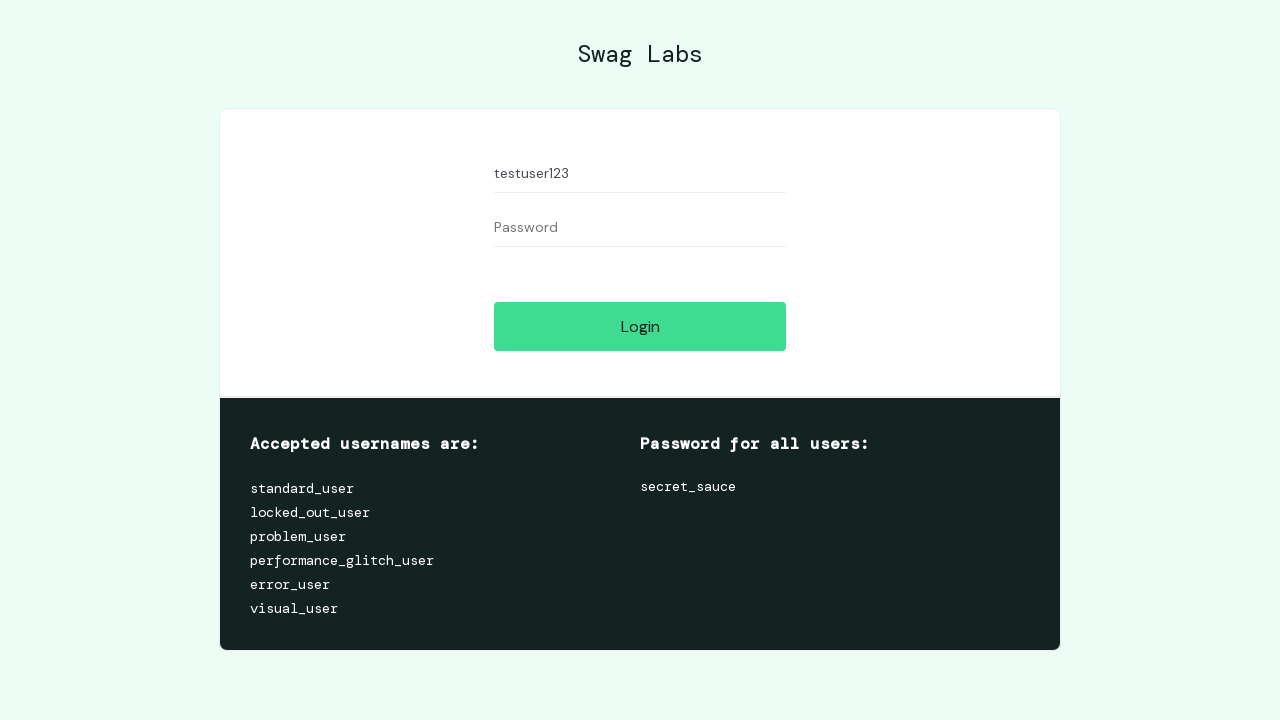

Clicked login button at (640, 326) on #login-button
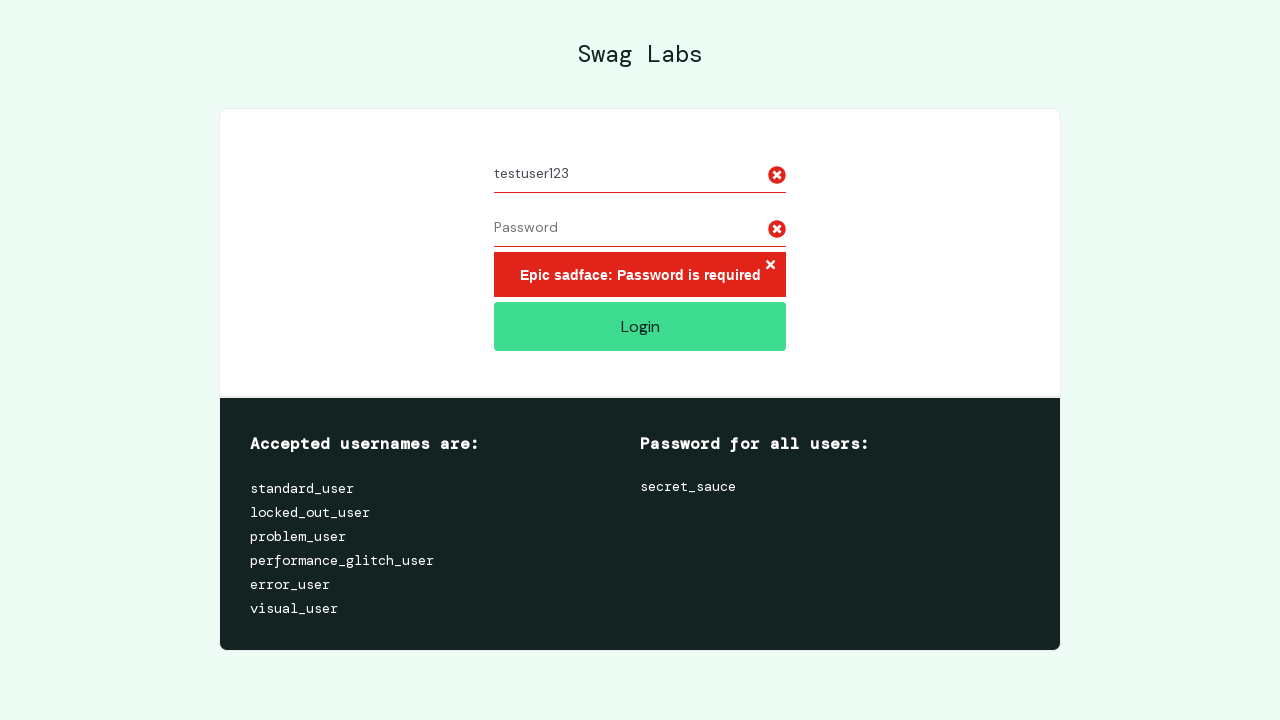

Password required error message appeared
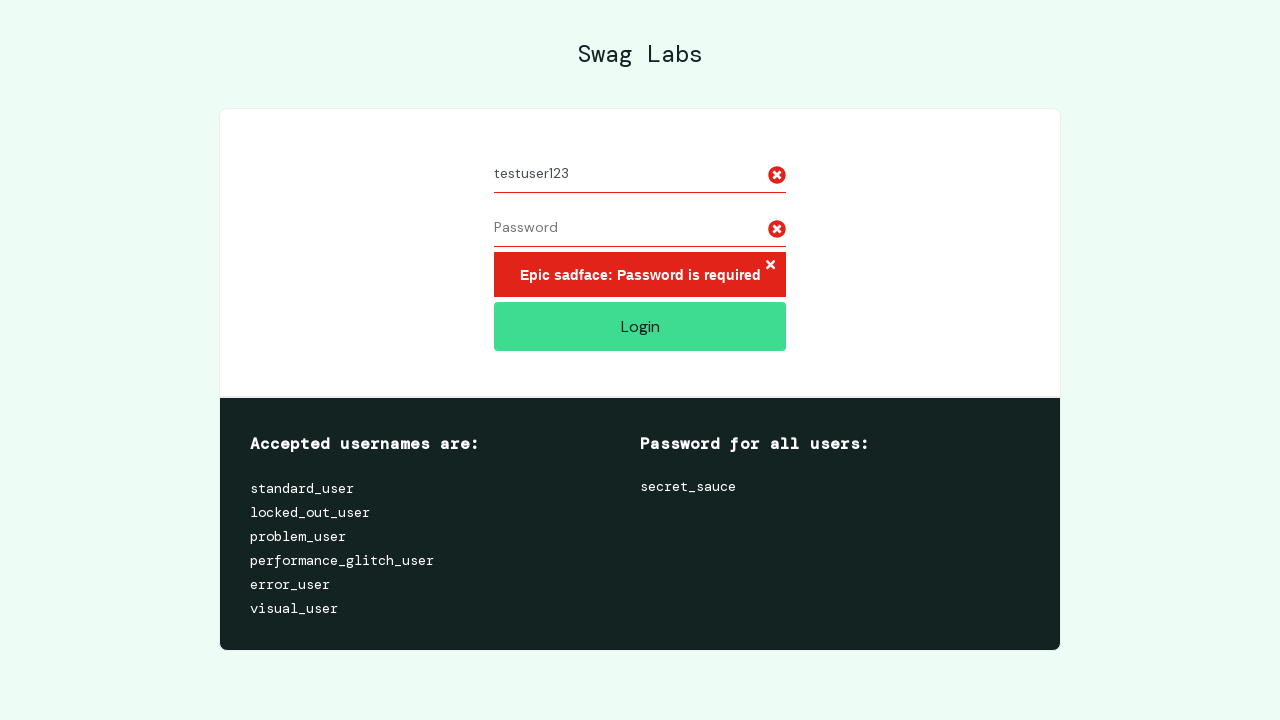

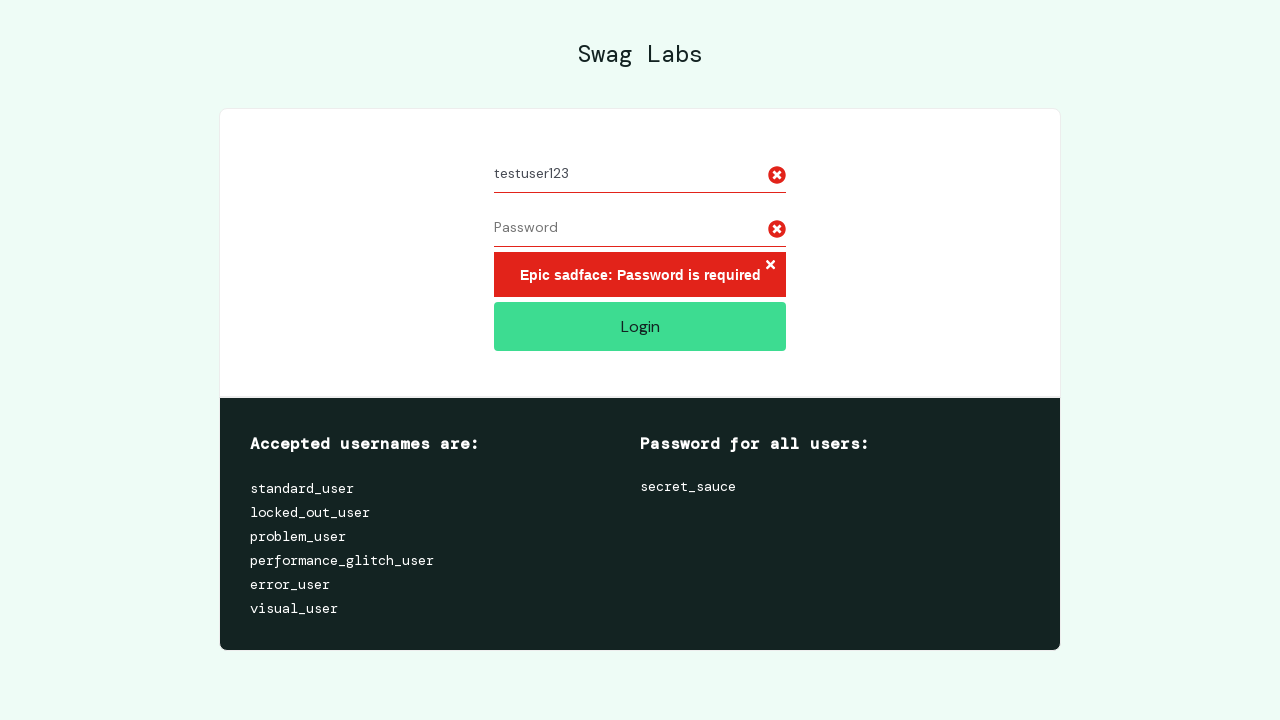